Tests radio button selection by finding a group of radio buttons and clicking the one with value "Milk"

Starting URL: https://echoecho.com/htmlforms10.htm

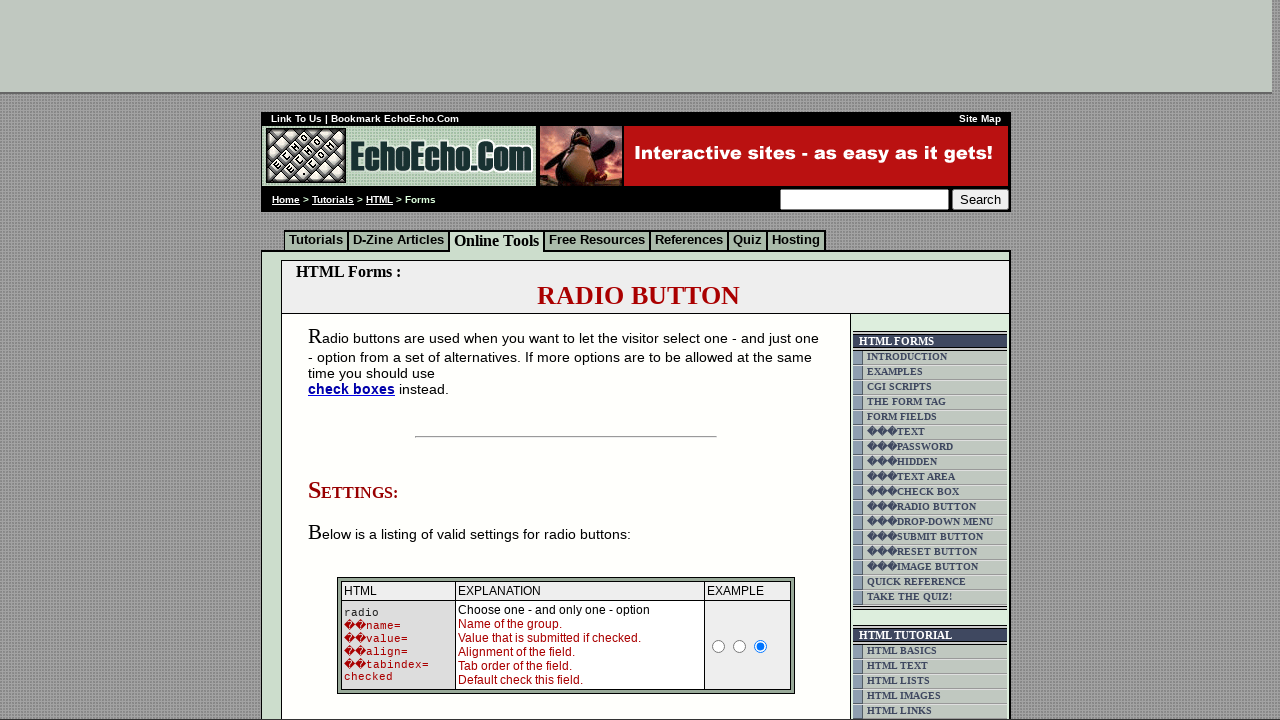

Waited for radio button group to be present
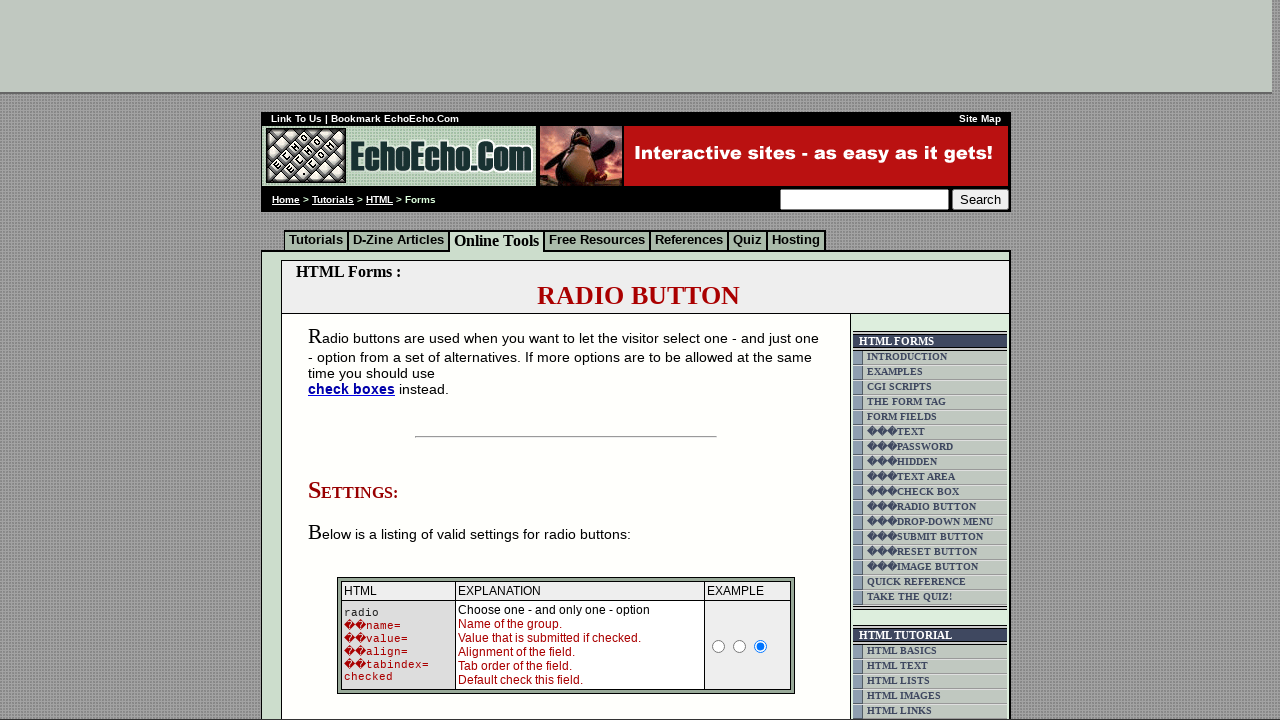

Clicked radio button with value 'Milk' at (356, 360) on input[name='group1'][value='Milk']
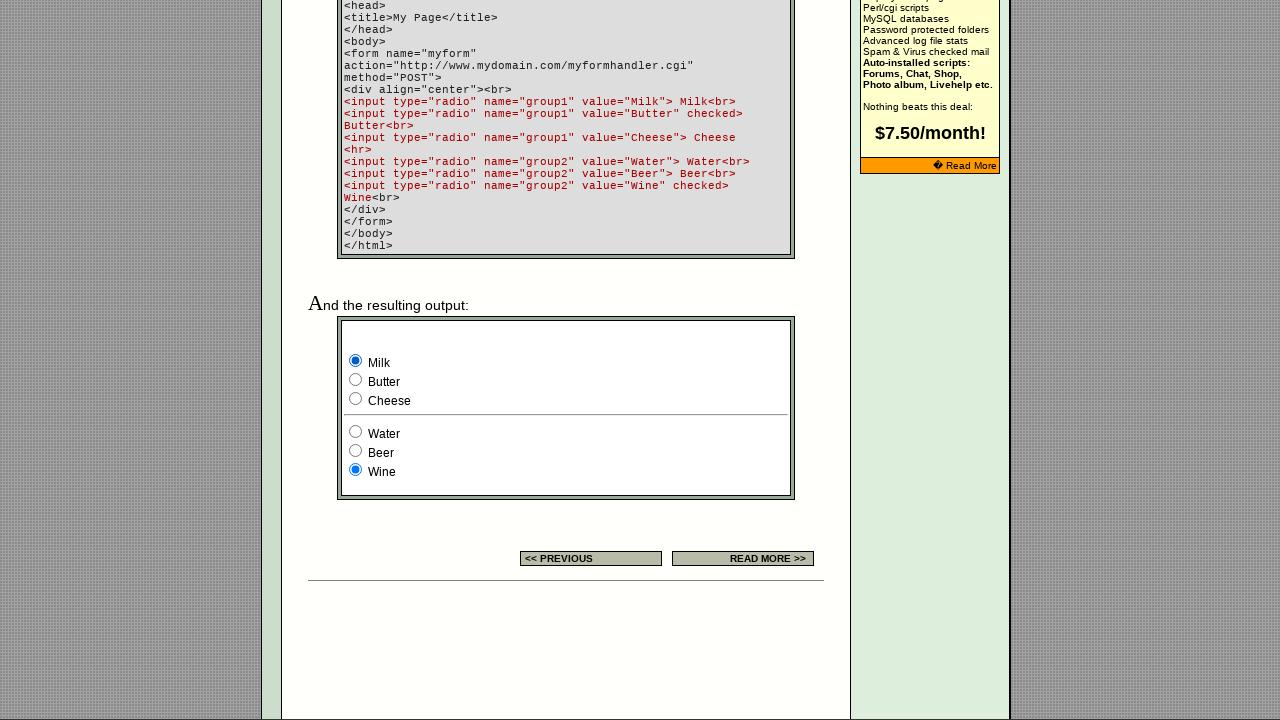

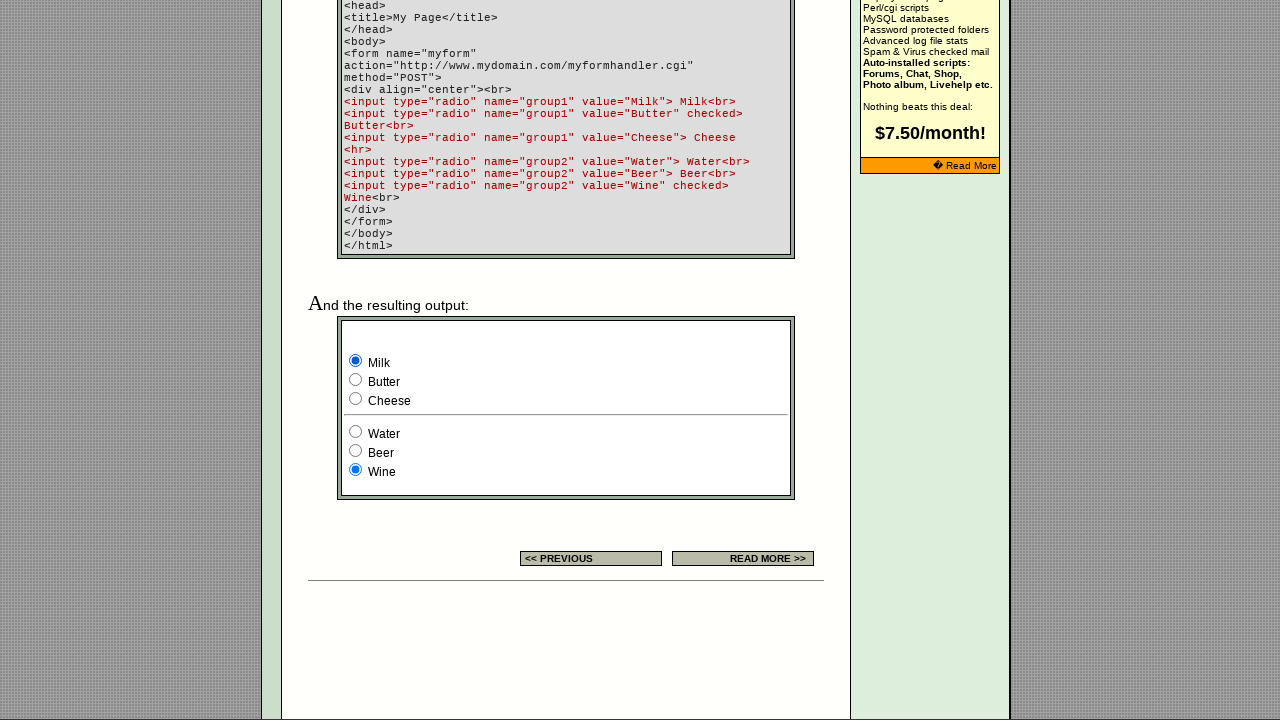